Tests JavaScript prompt dialog handling by clicking a button that triggers a prompt, entering a name, accepting it, and verifying the result message contains the entered name

Starting URL: https://testcenter.techproeducation.com/index.php?page=javascript-alerts

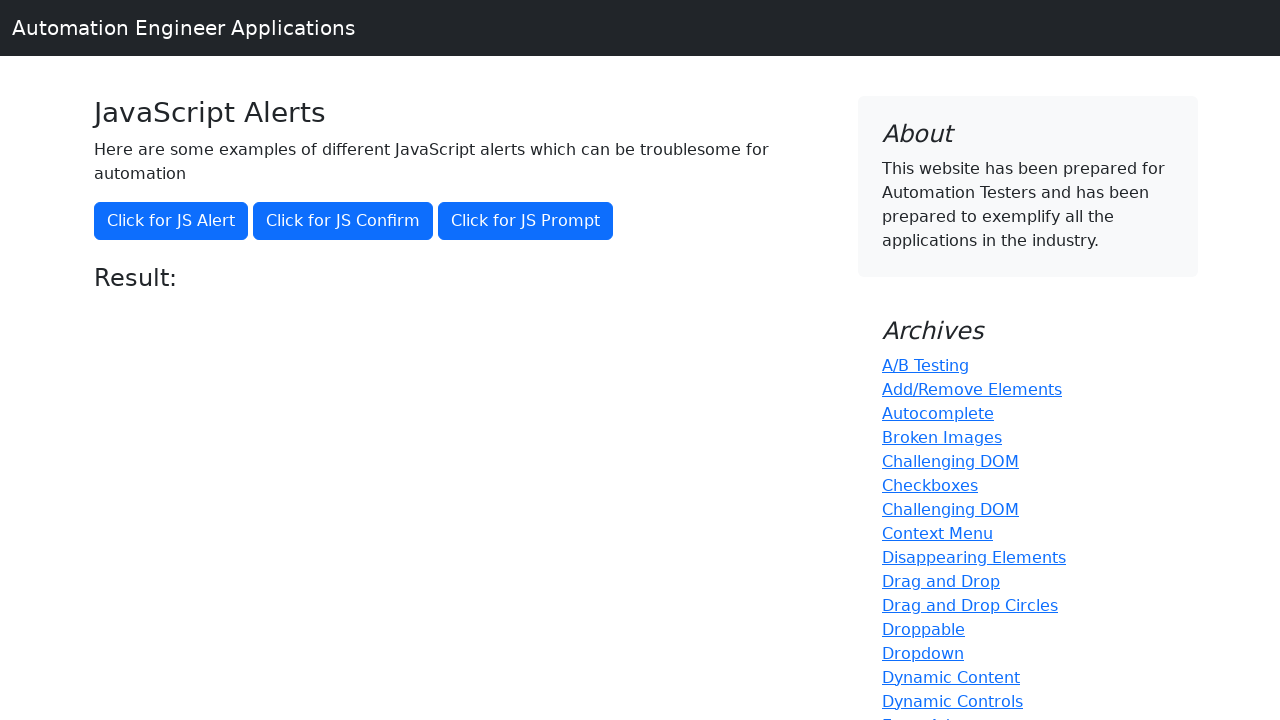

Set up dialog handler to accept prompt with 'Marcus'
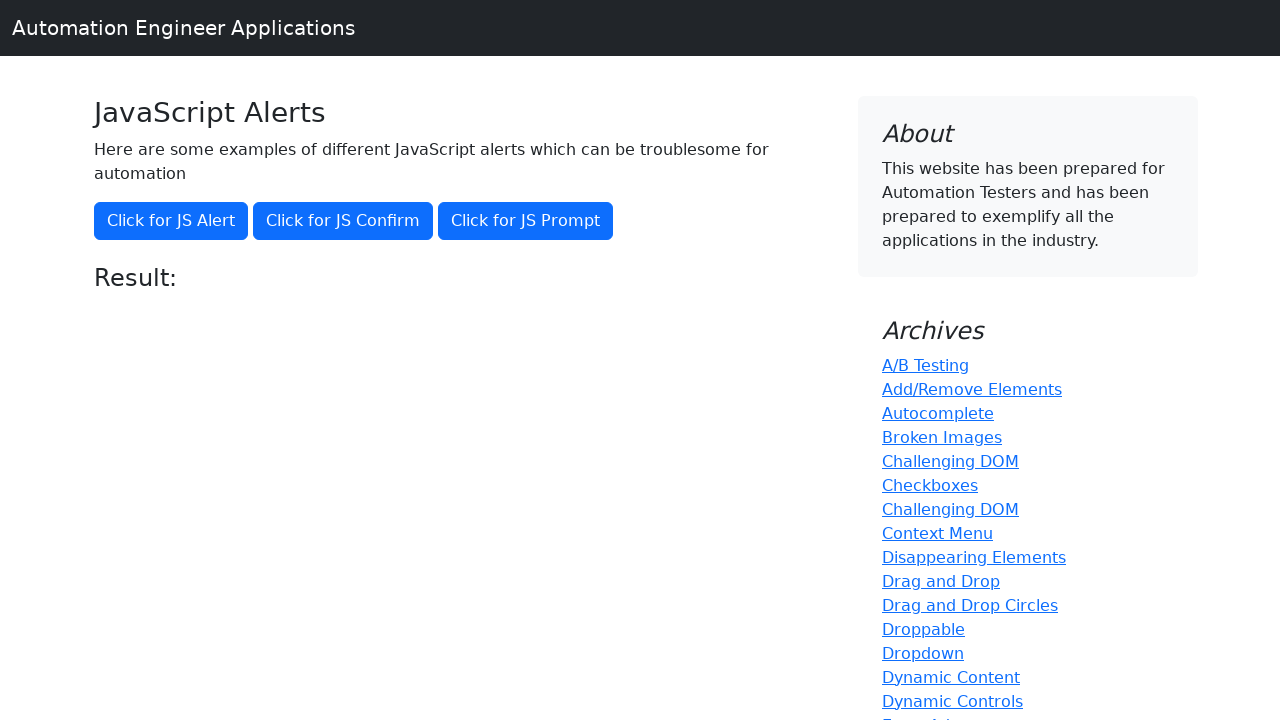

Clicked button to trigger JavaScript prompt dialog at (526, 221) on button[onclick='jsPrompt()']
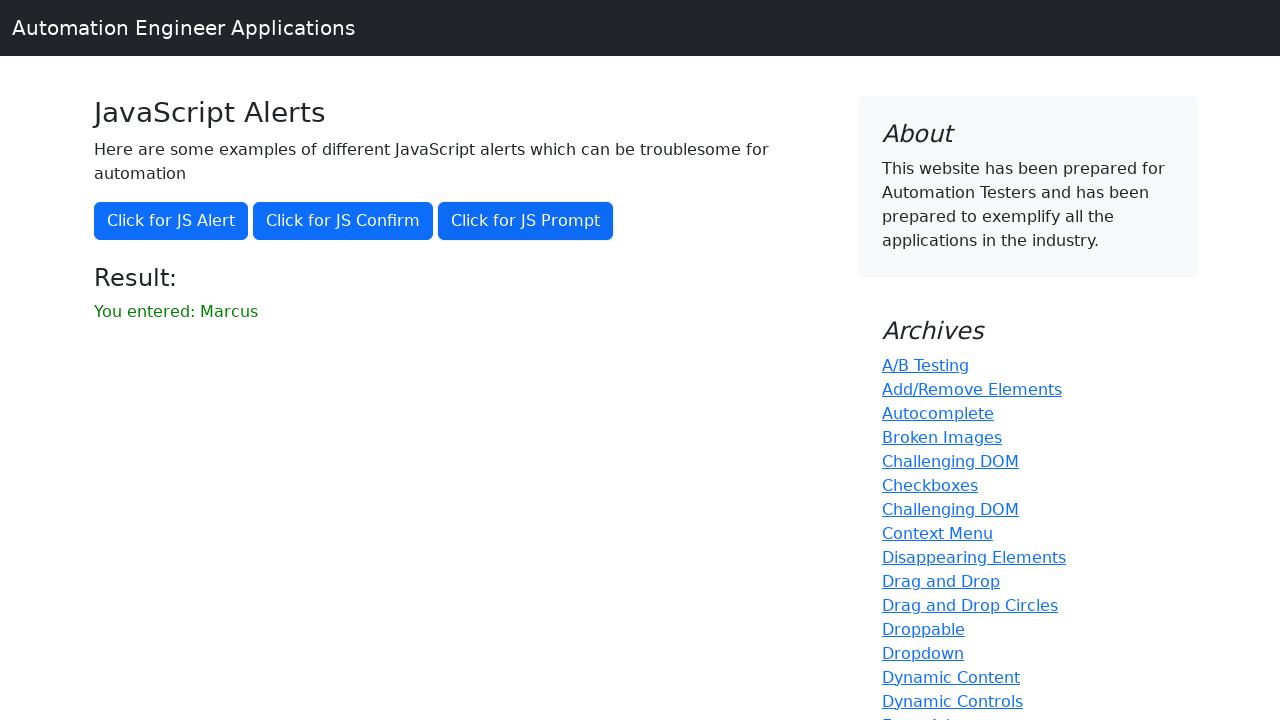

Waited for result message to appear
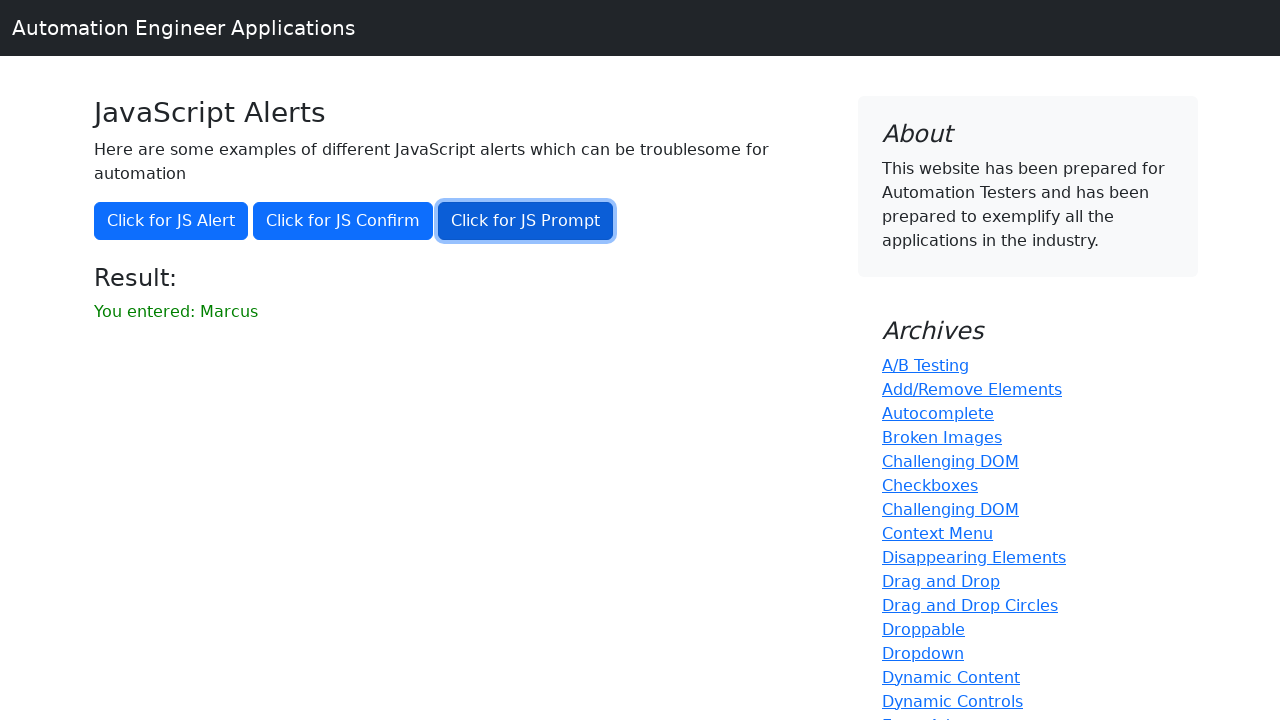

Retrieved result text: 'You entered: Marcus'
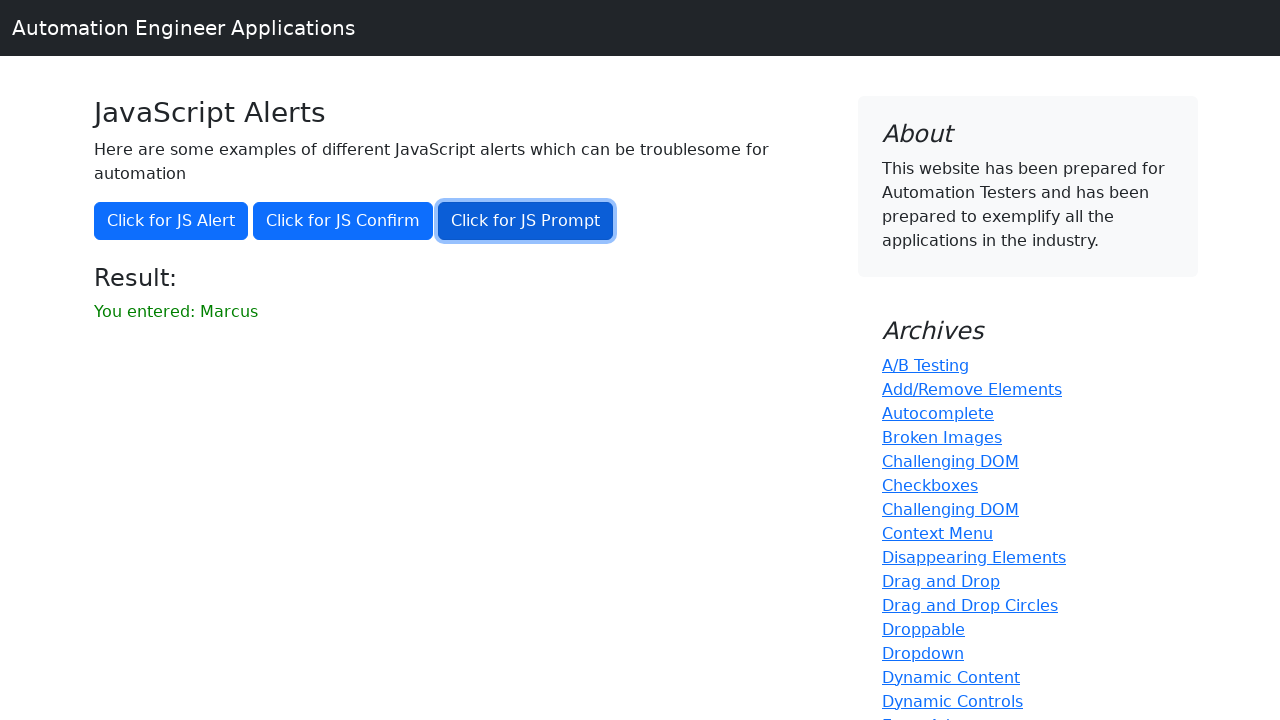

Verified that result message contains 'Marcus'
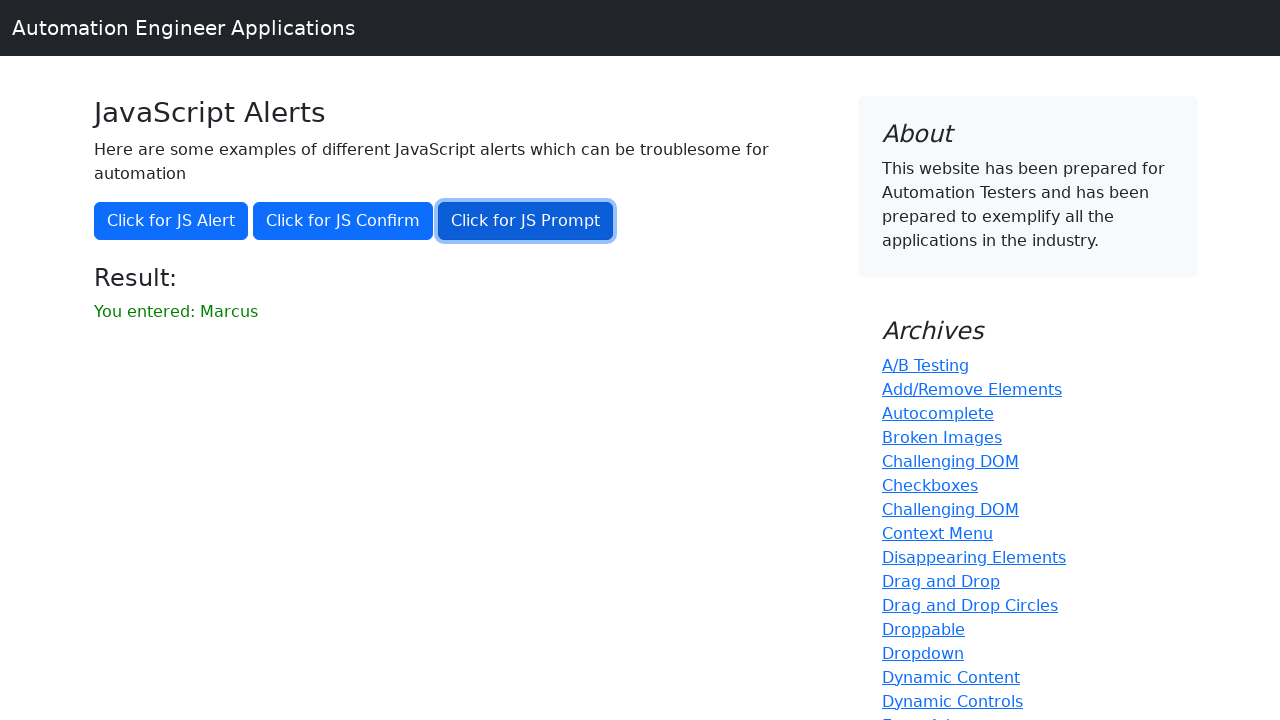

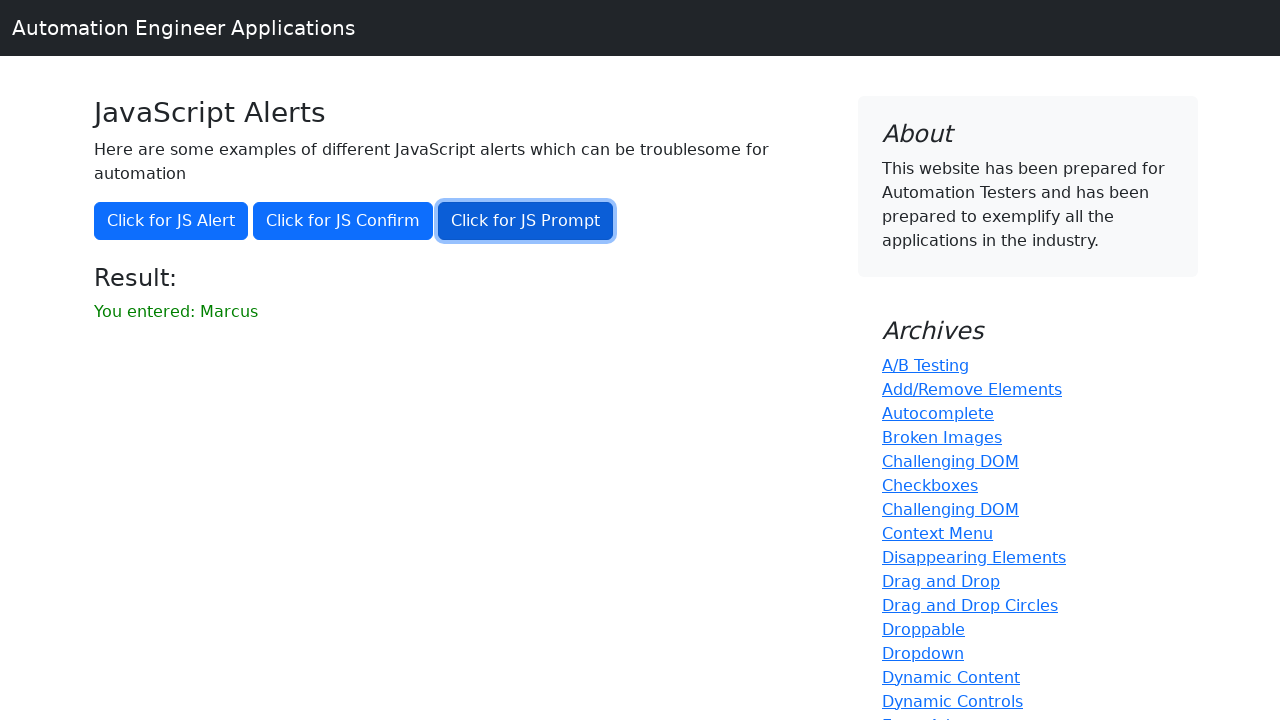